Opens a new browser tab, navigates to a second website to retrieve a course name, switches back to the original tab, and fills in a form field with the retrieved course name.

Starting URL: https://www.rahulshettyacademy.com/angularpractice/

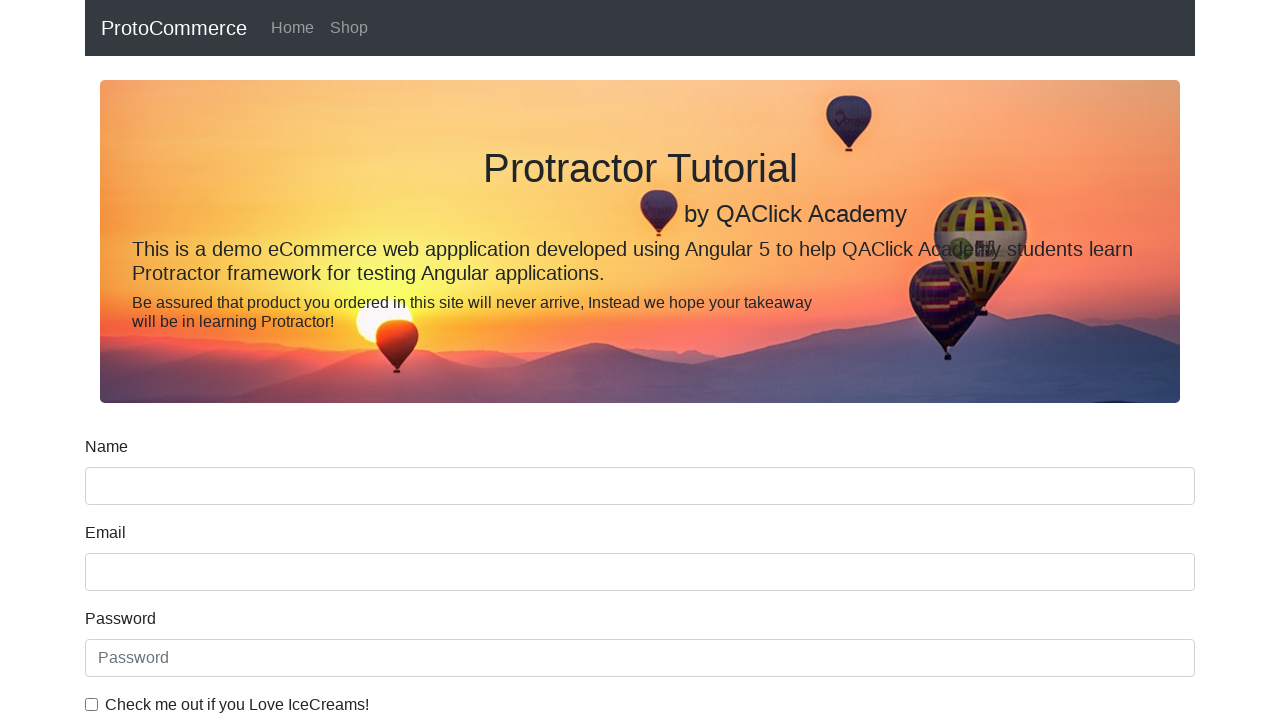

Opened a new browser tab
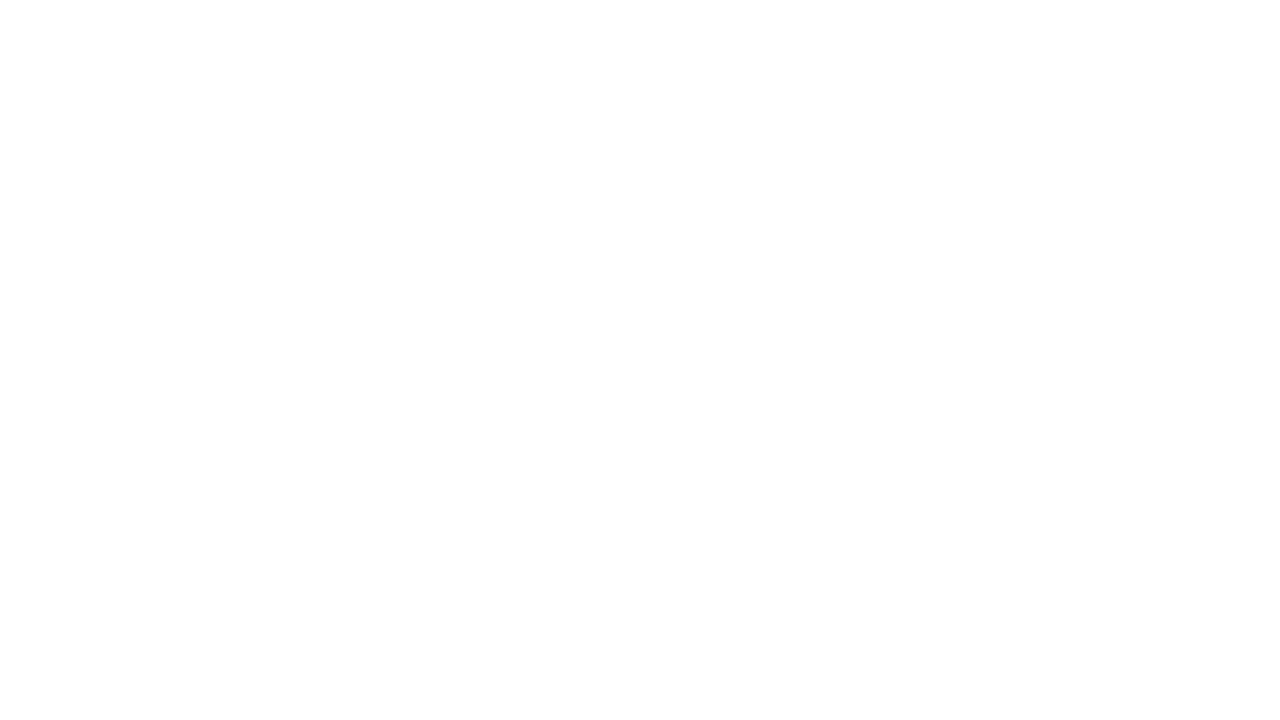

Navigated to https://www.rahulshettyacademy.com/ in new tab
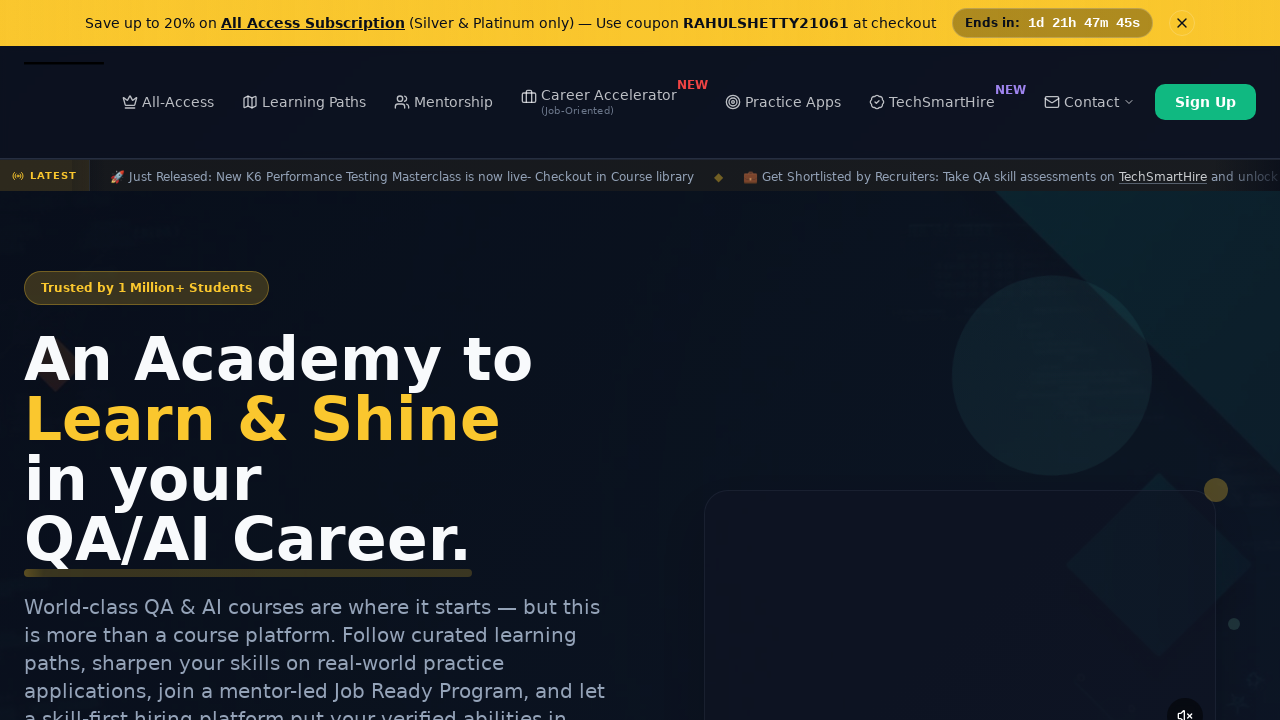

Located course links on the page
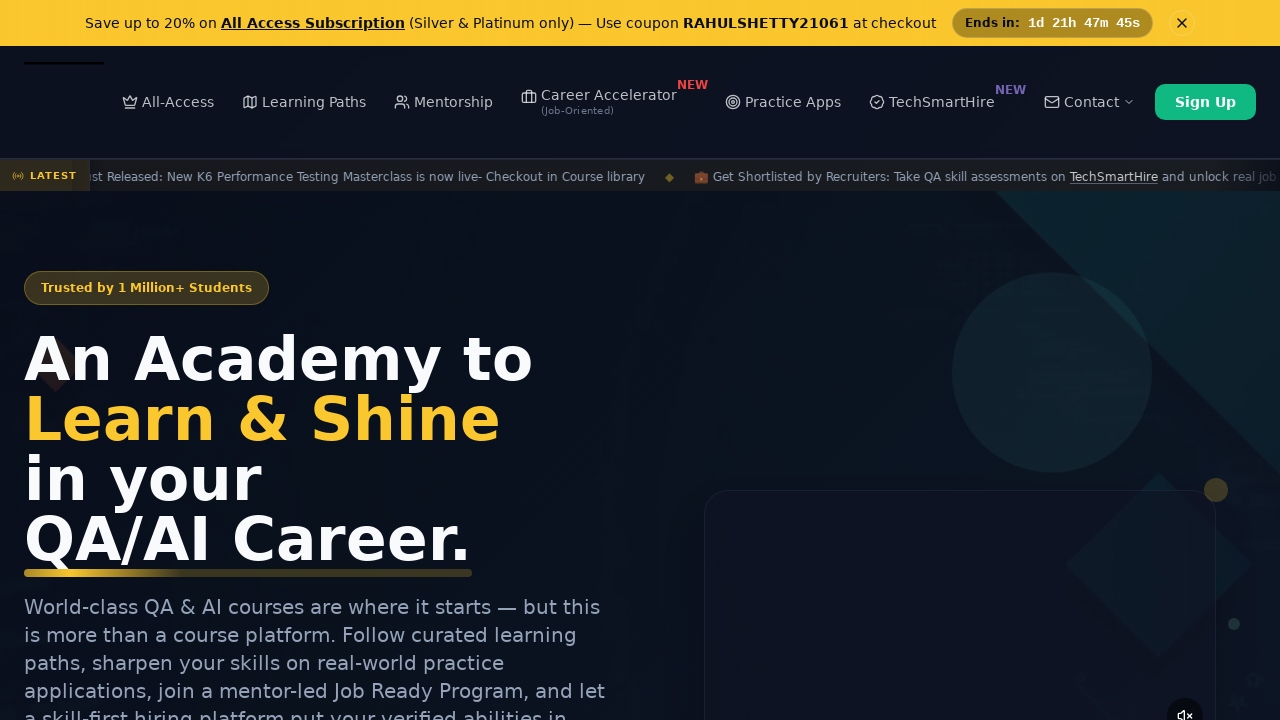

Retrieved course name from second link: Playwright Testing
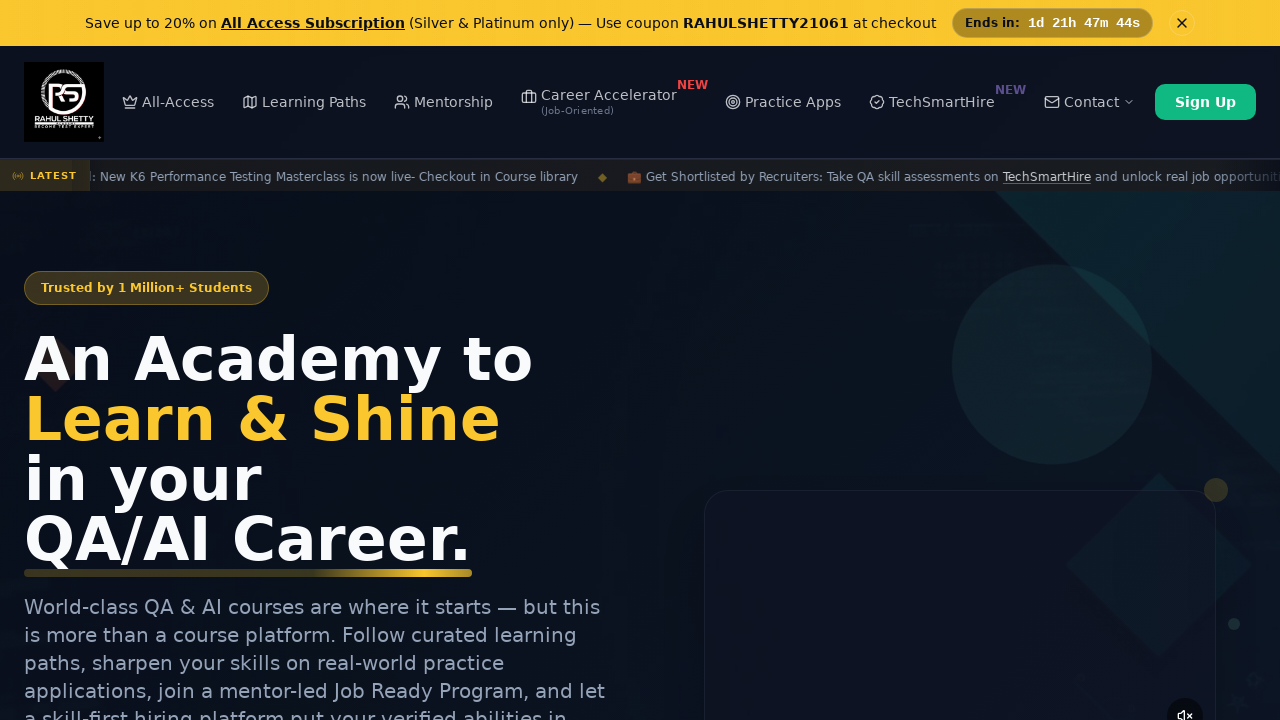

Filled name input field with course name: Playwright Testing on input[name='name']
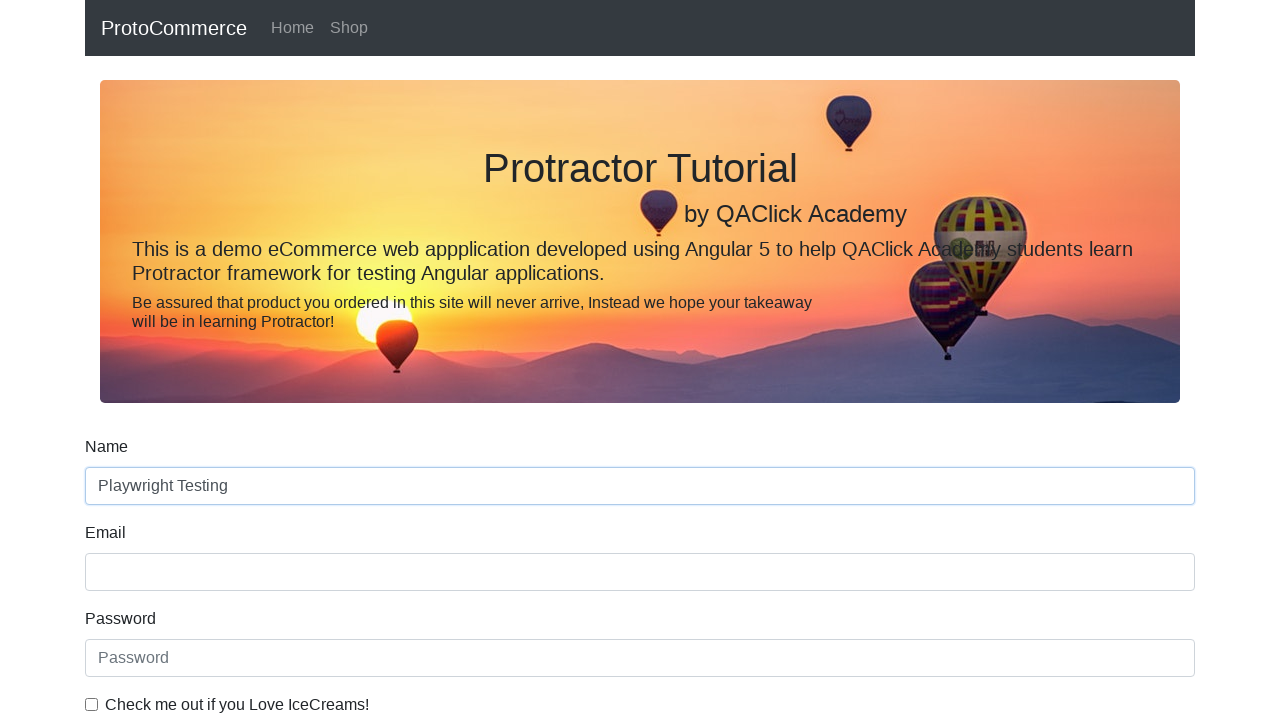

Verified the label above the name field is visible
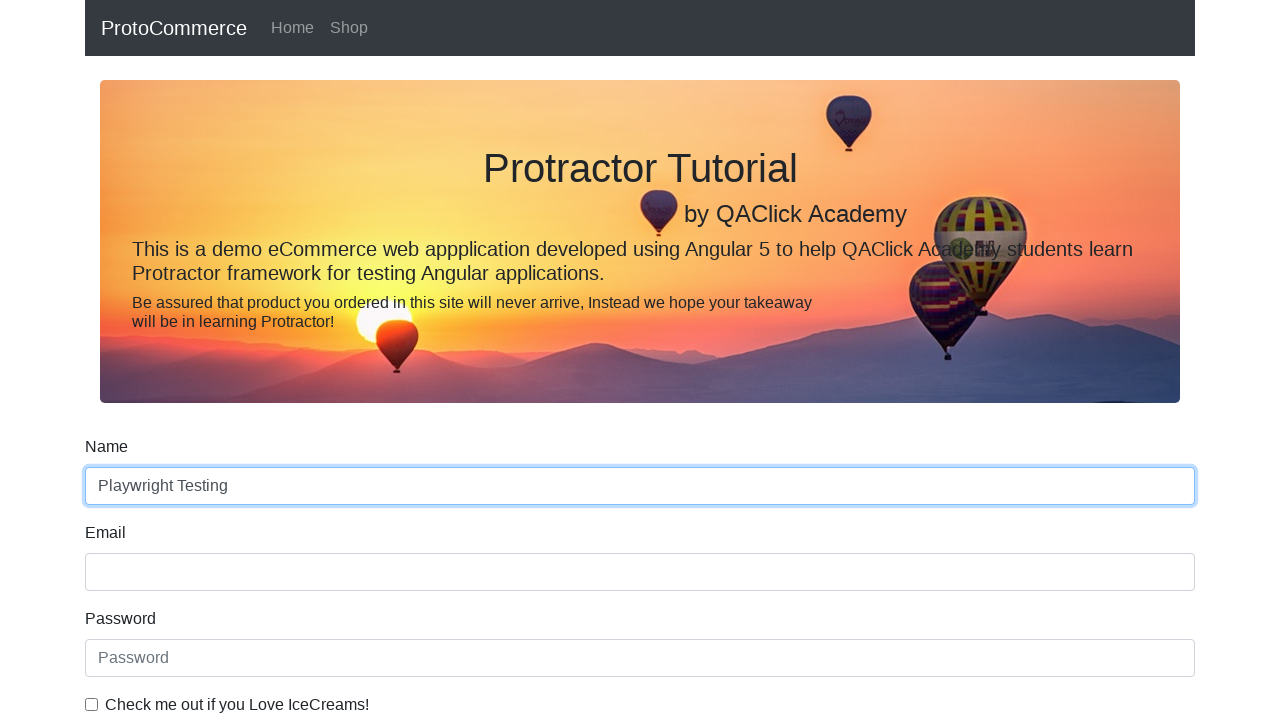

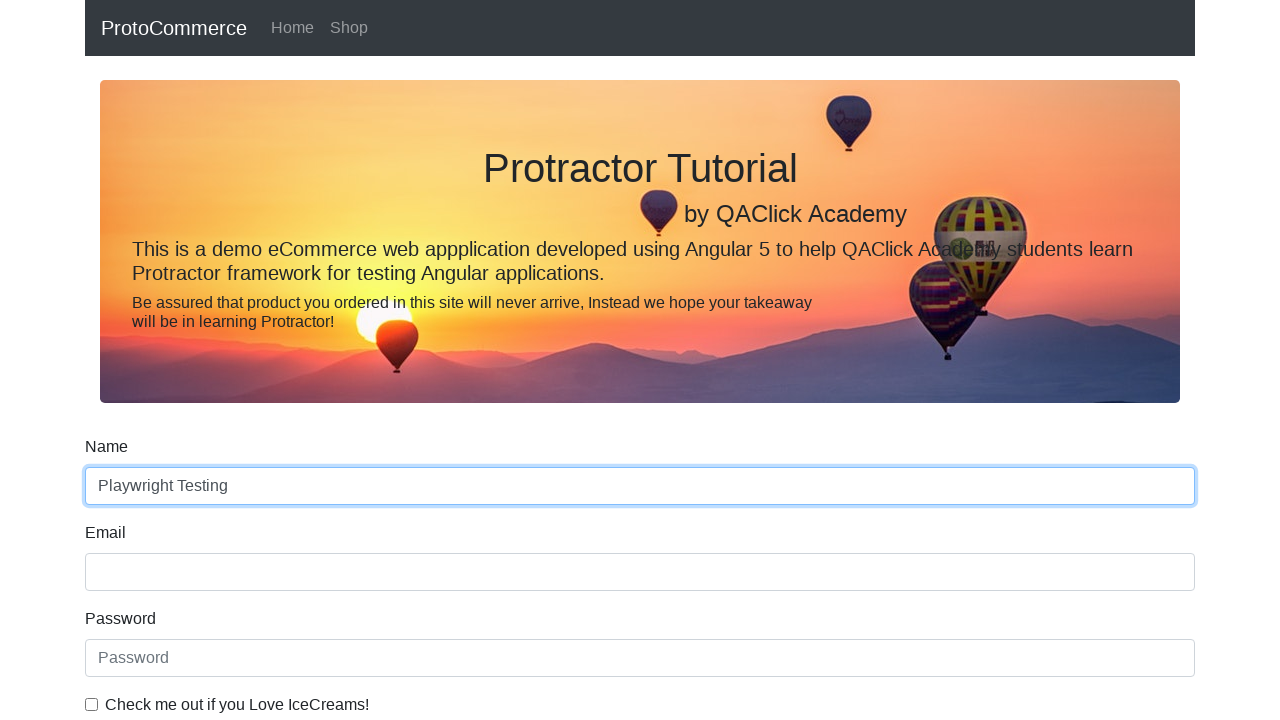